Tests multiplication operation on a basic calculator by entering two numbers, selecting multiply operation, and calculating the result

Starting URL: https://testsheepnz.github.io/BasicCalculator.html

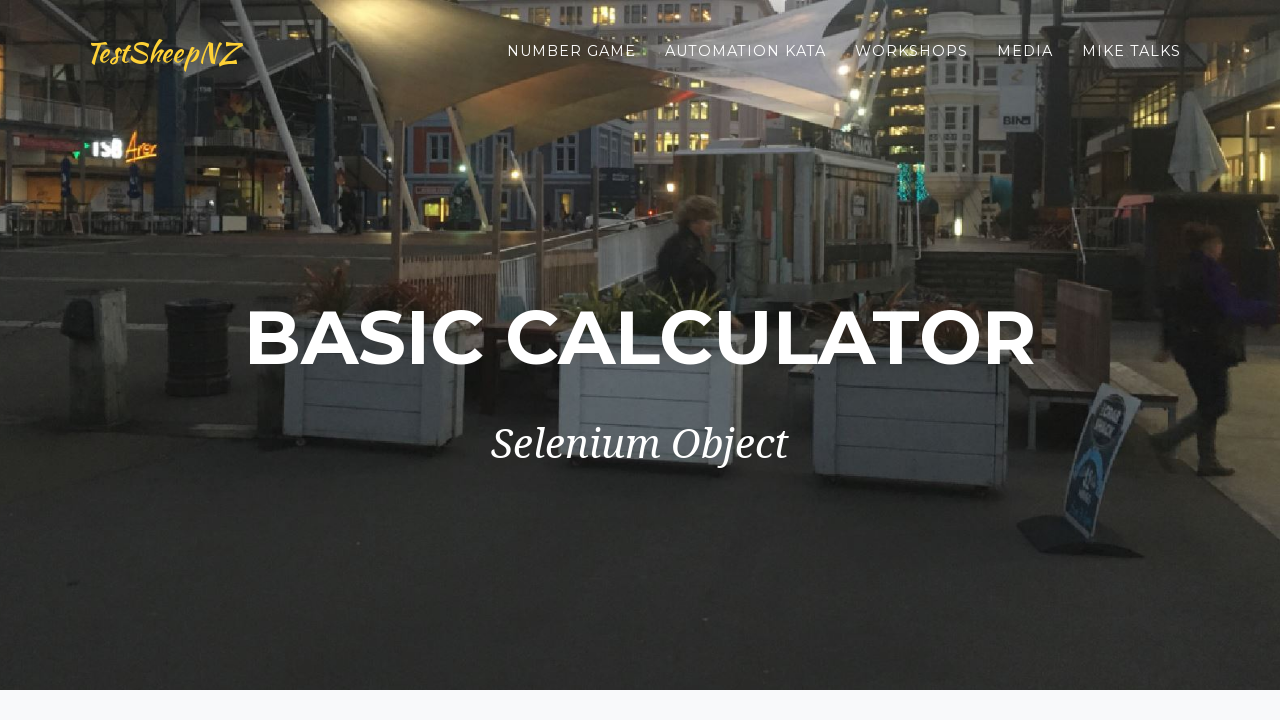

Cleared the first number field on #number1Field
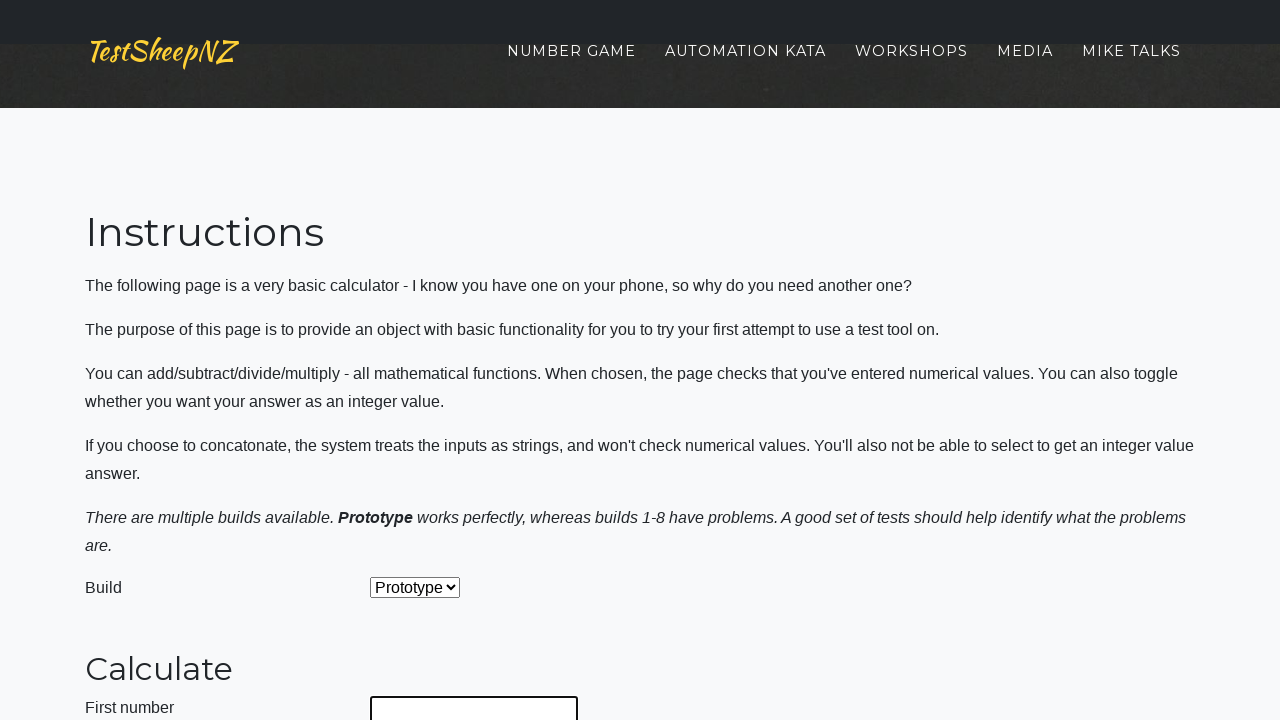

Entered 20 in the first number field on #number1Field
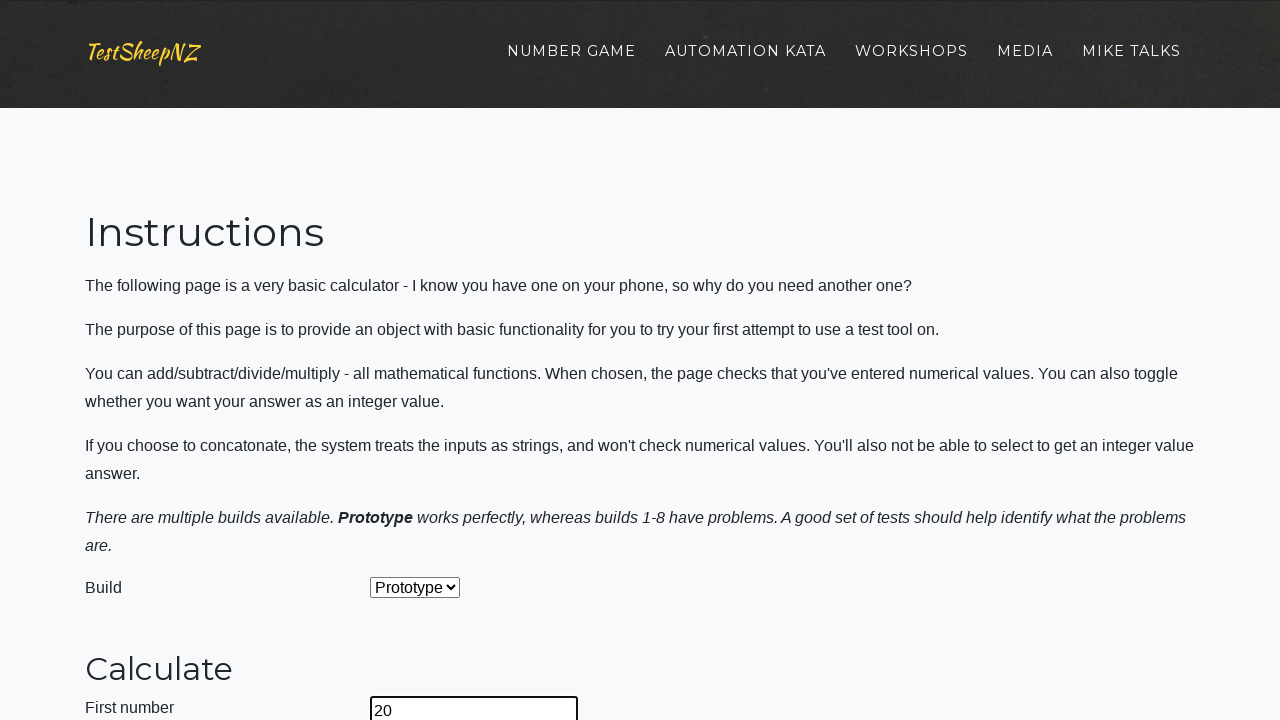

Cleared the second number field on #number2Field
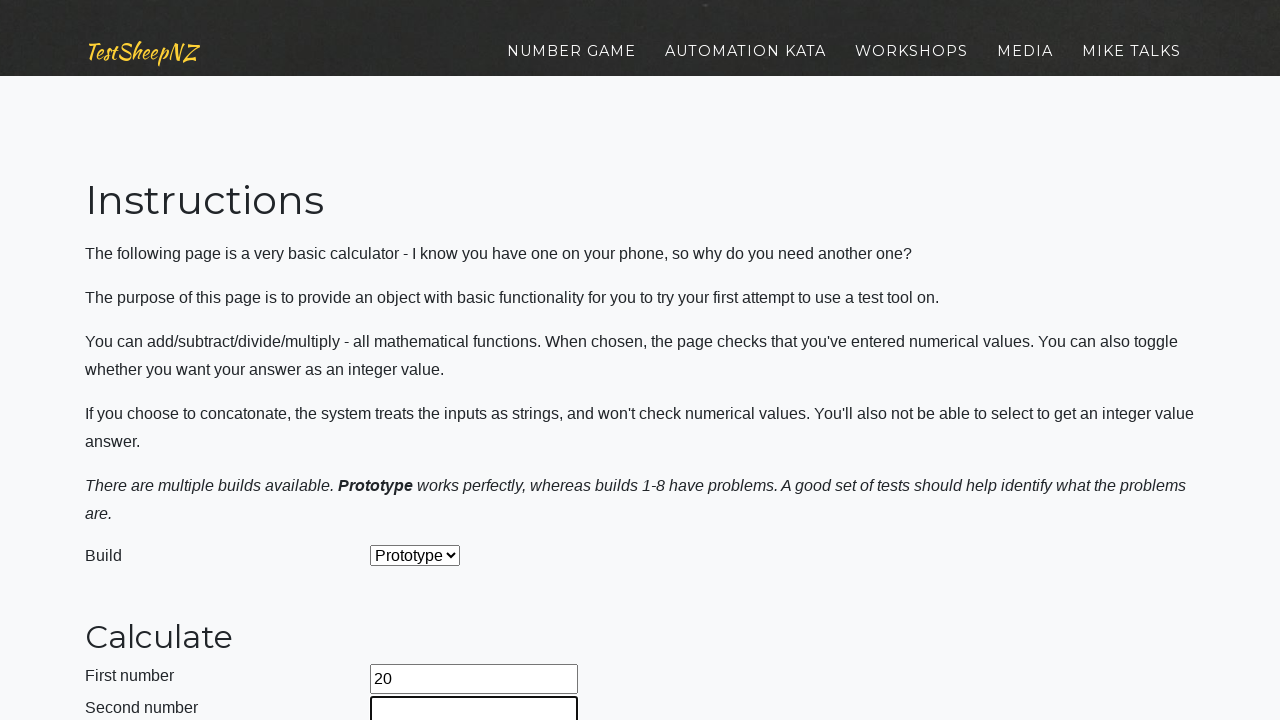

Entered 10 in the second number field on #number2Field
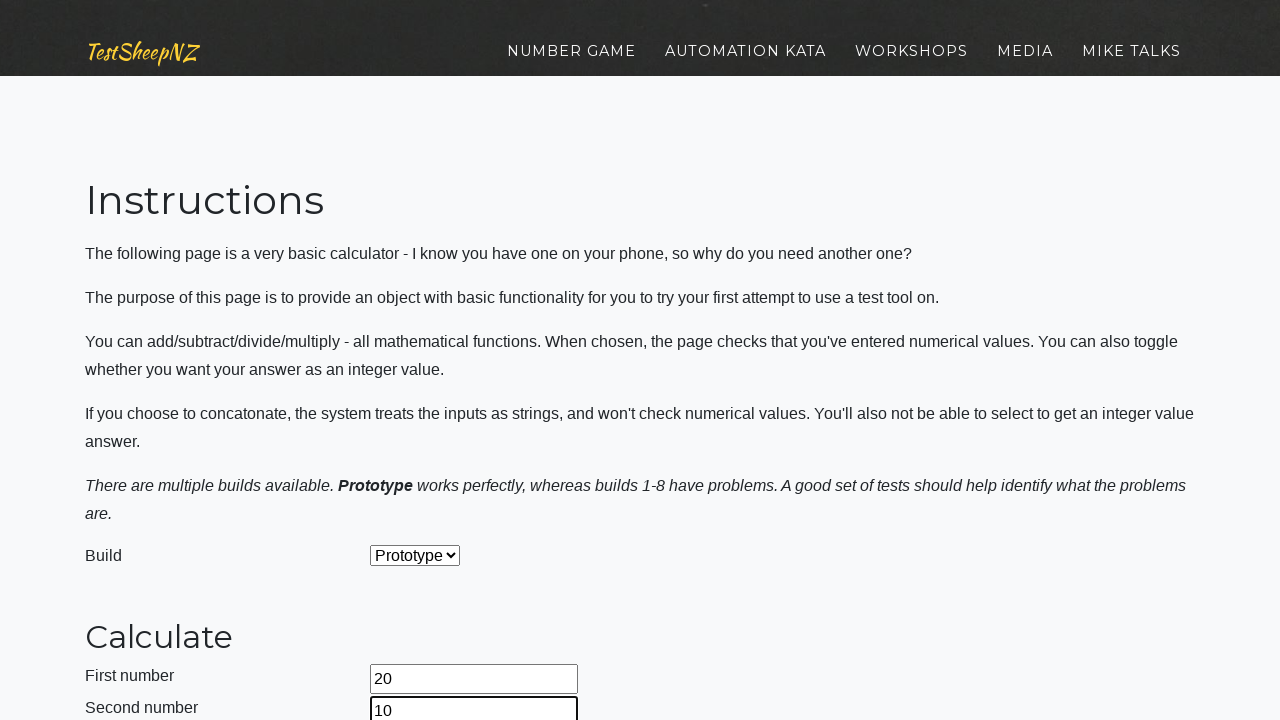

Selected multiplication operation from dropdown on #selectOperationDropdown
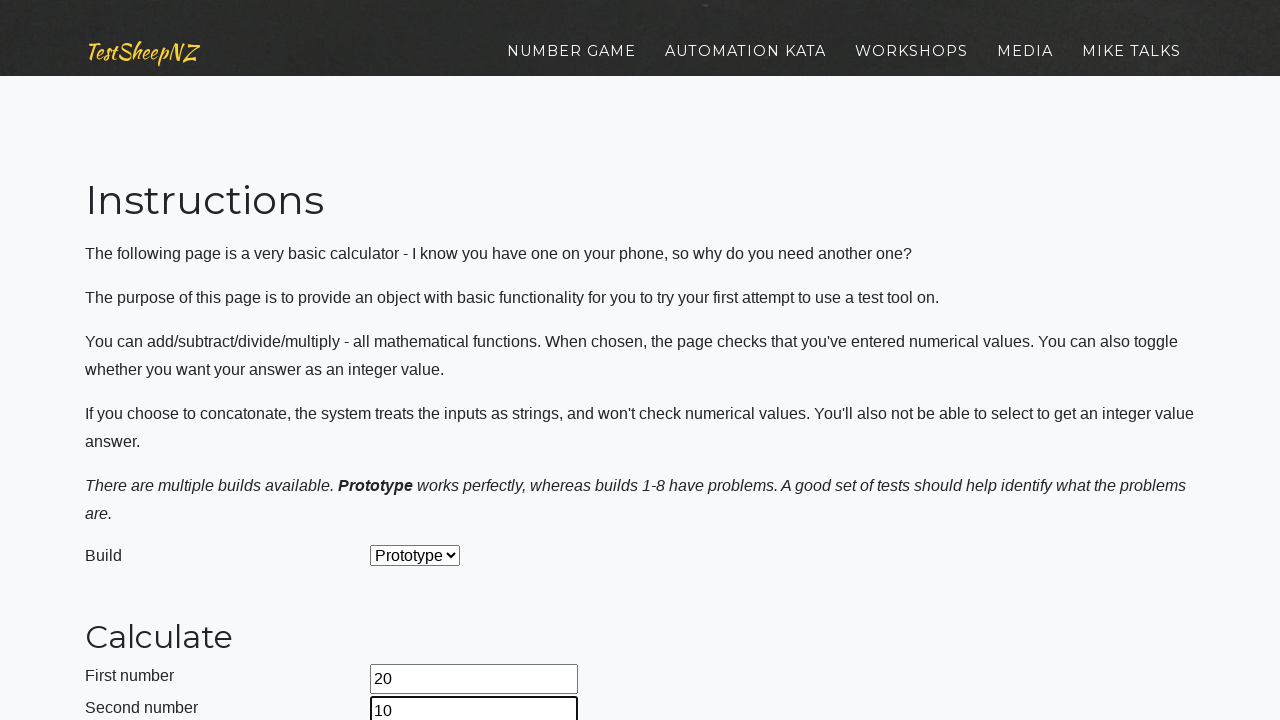

Clicked the calculate button at (422, 361) on #calculateButton
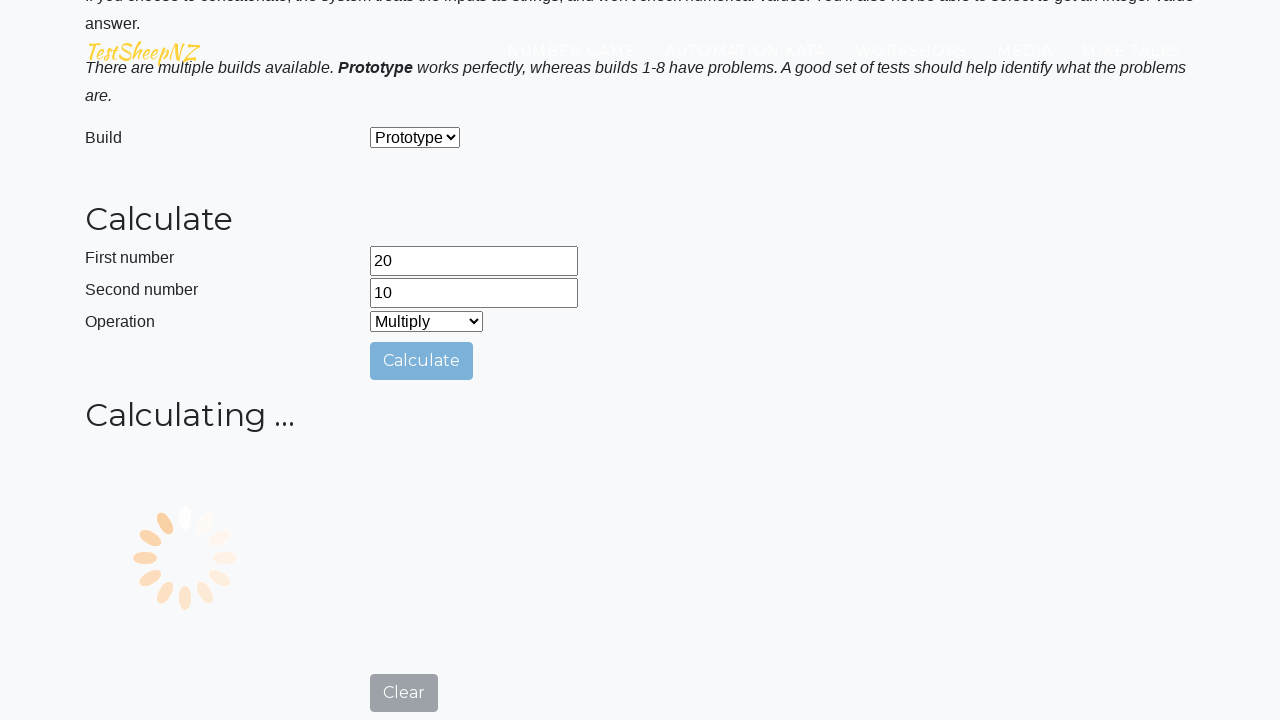

Result field is displayed with the answer
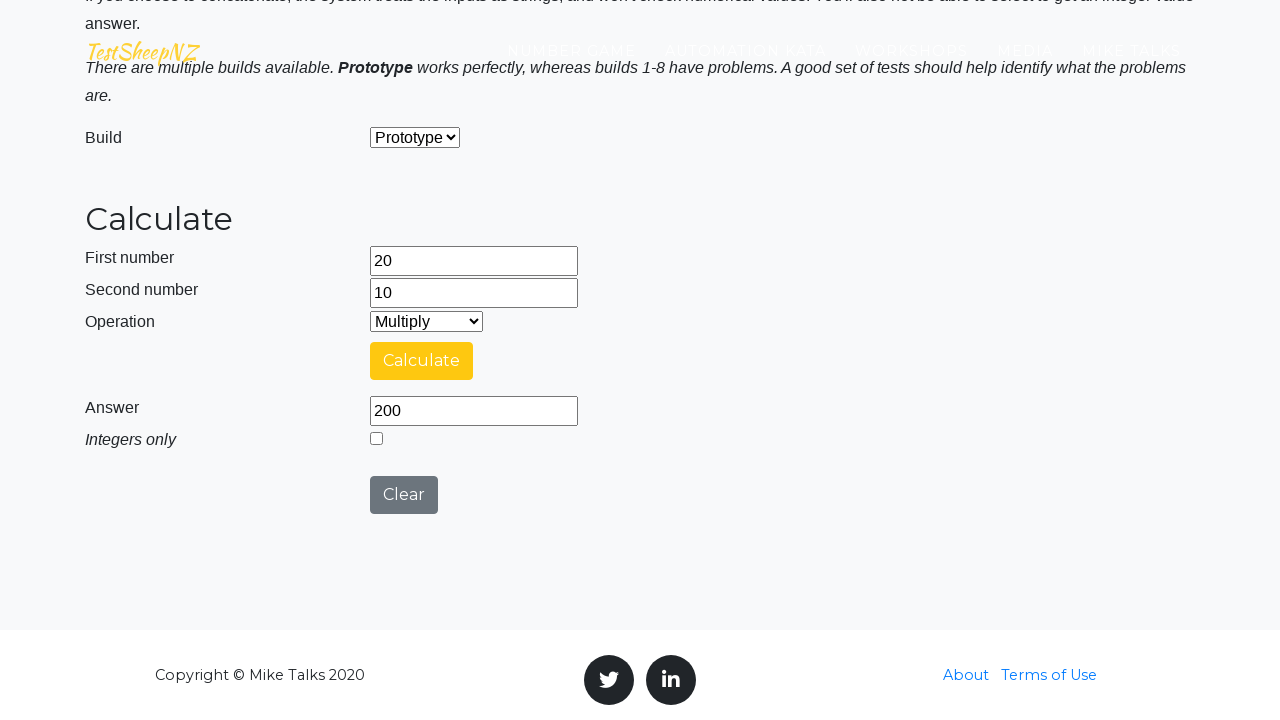

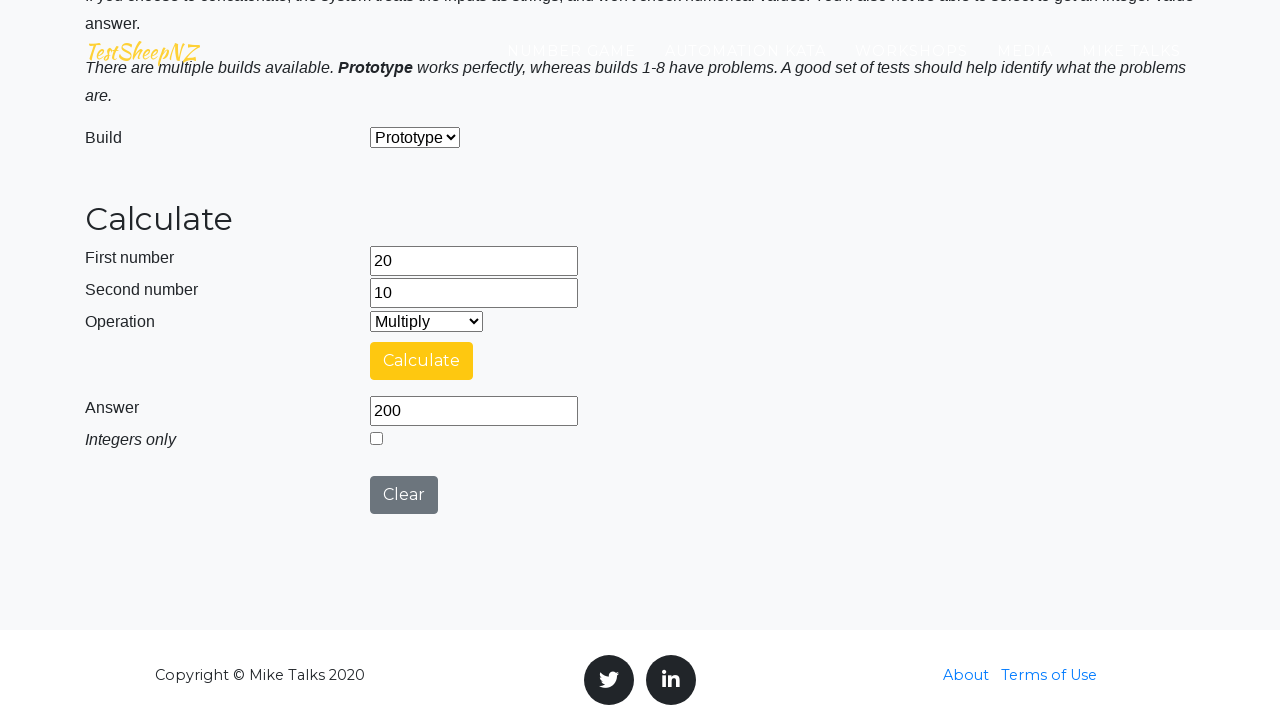